Verifies that disabled options in a select element are properly disabled

Starting URL: https://selenium.dev/selenium/web/formPage.html

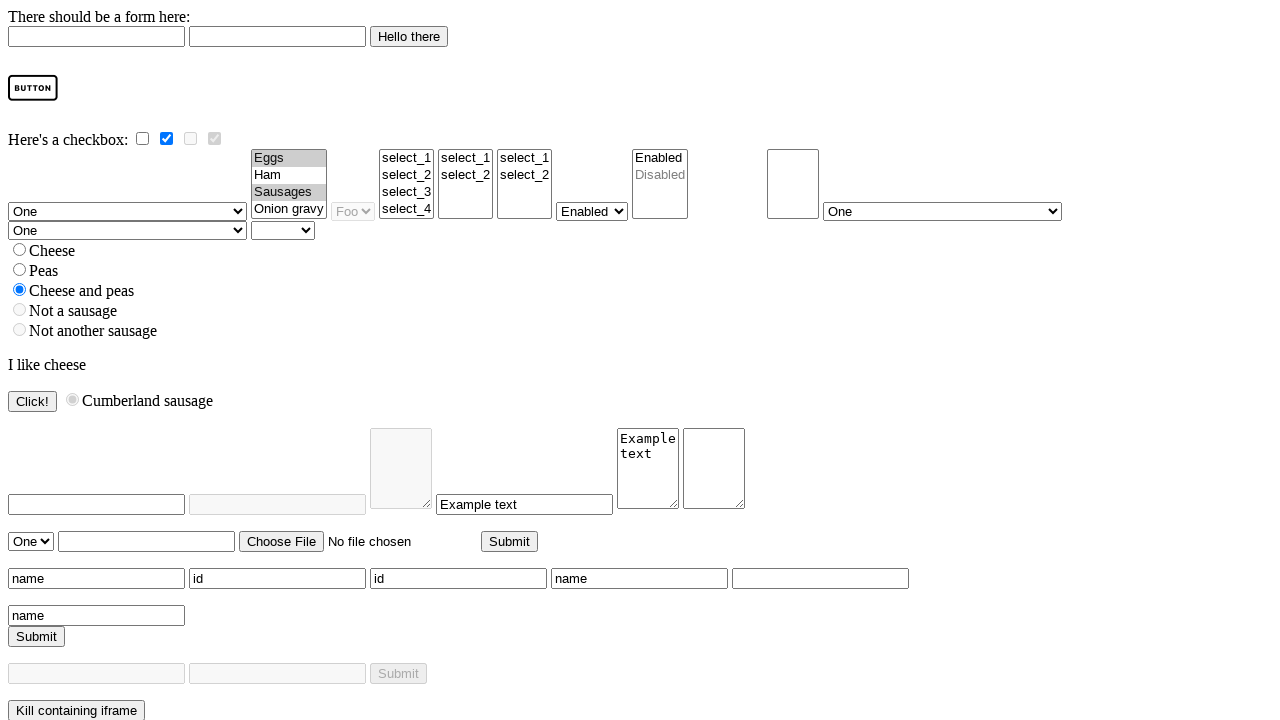

Navigated to form page with disabled options
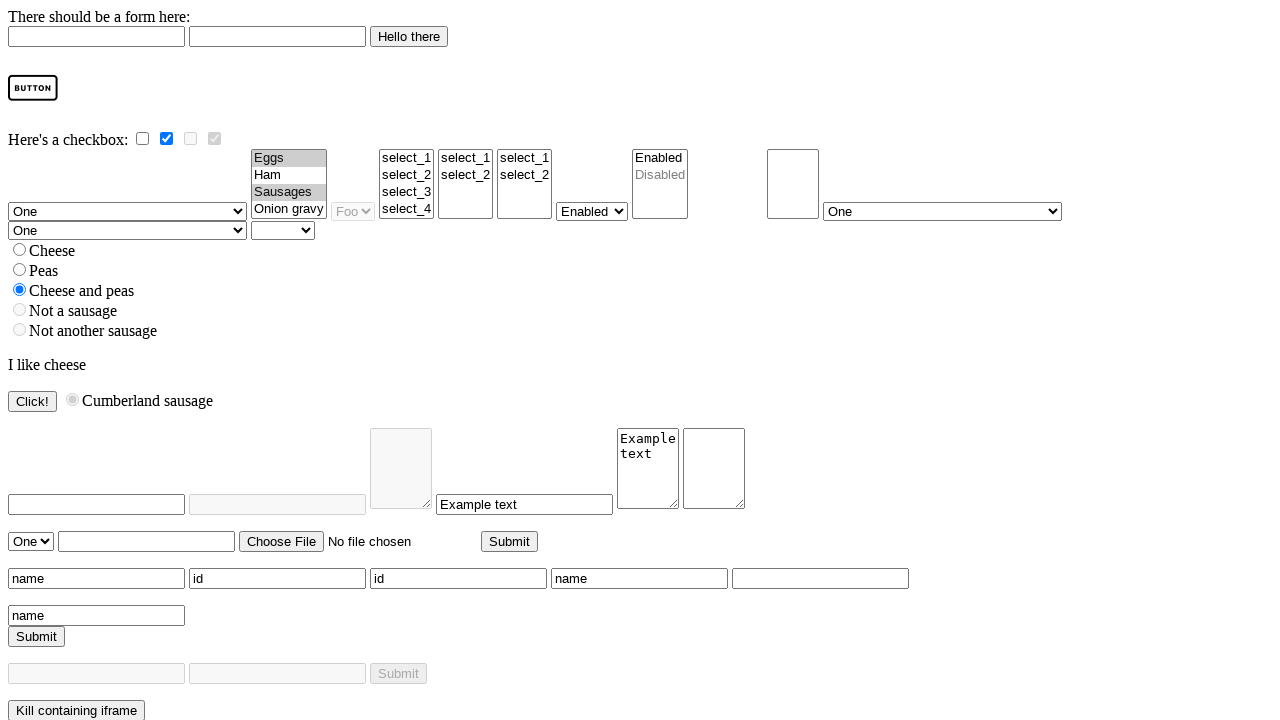

Located disabled select element
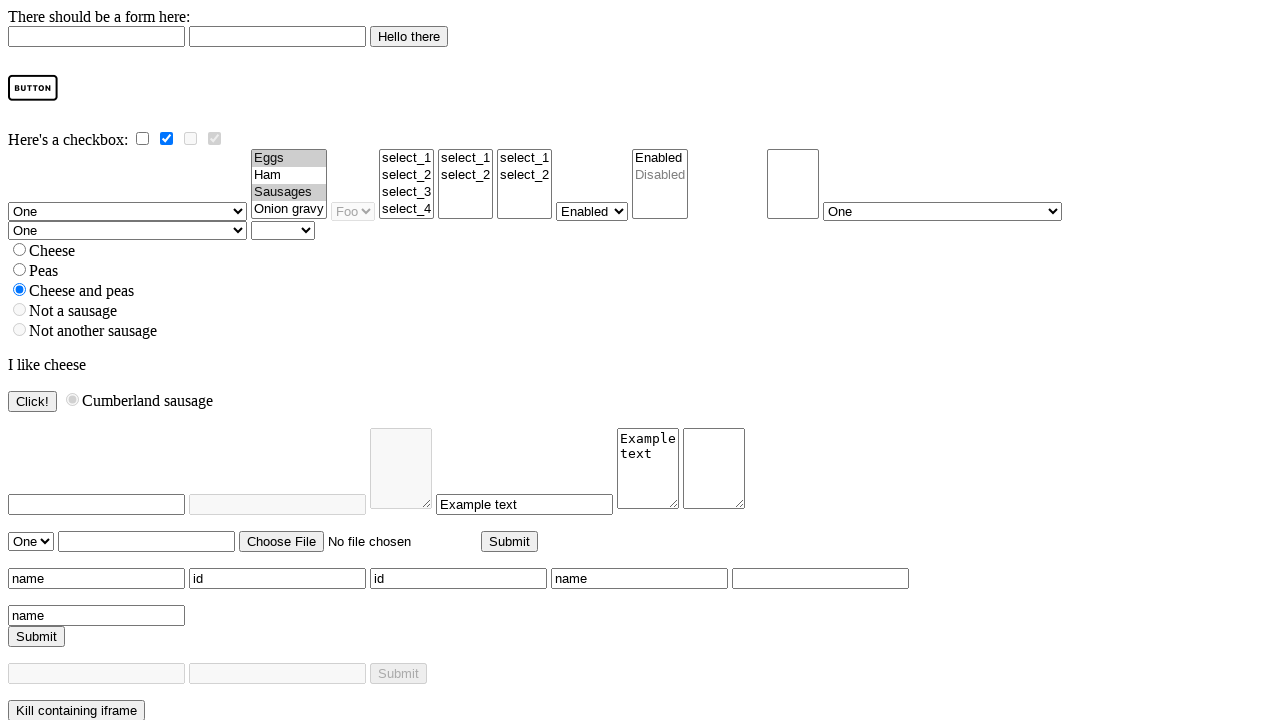

Located disabled option within select element
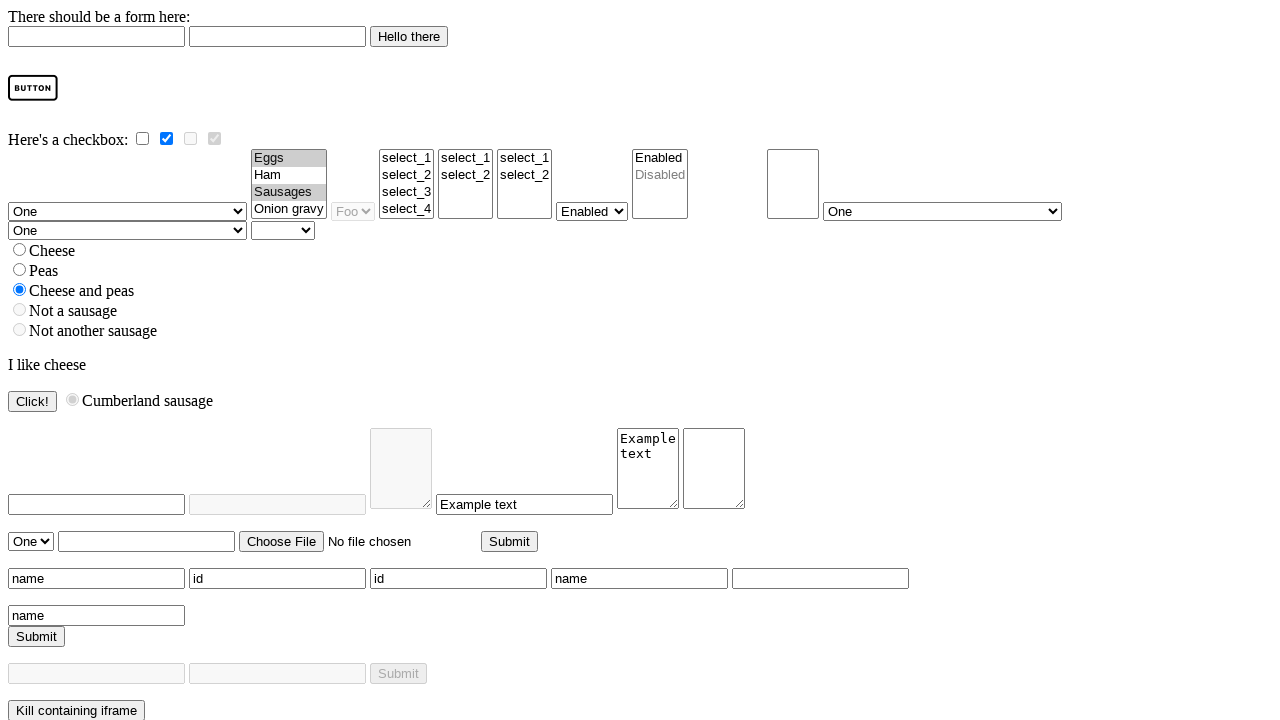

Verified that disabled option is properly disabled
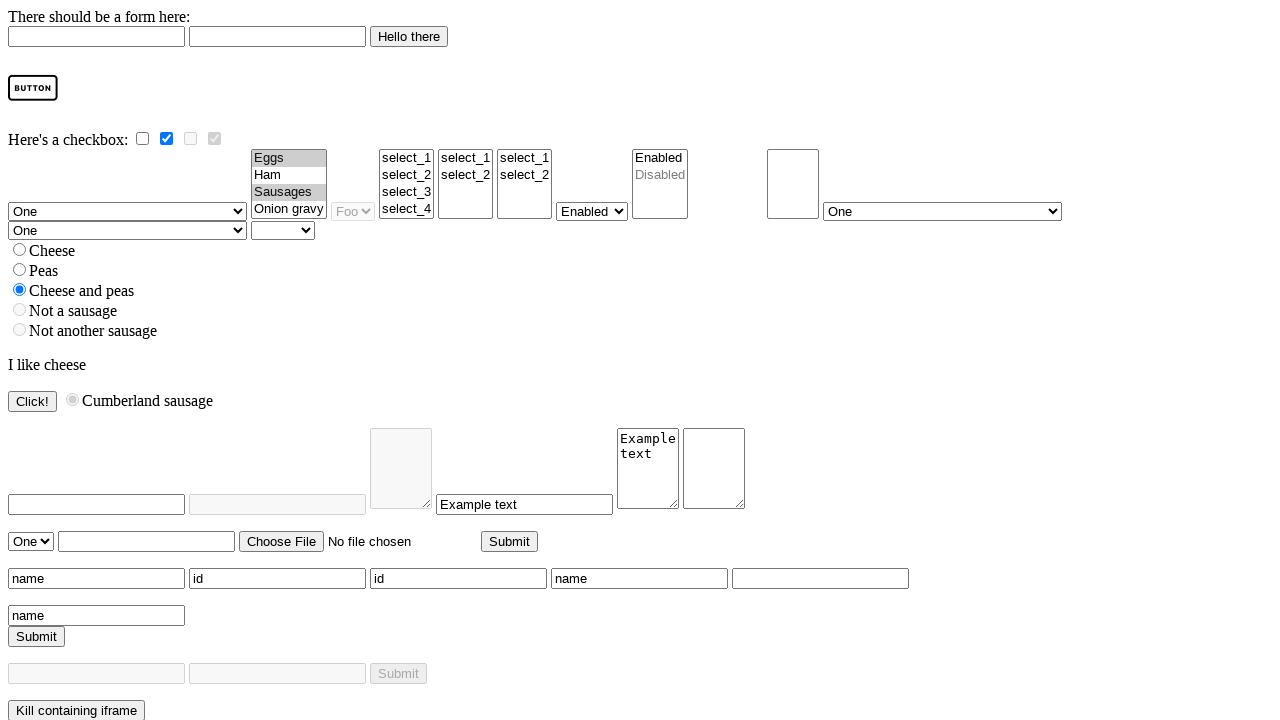

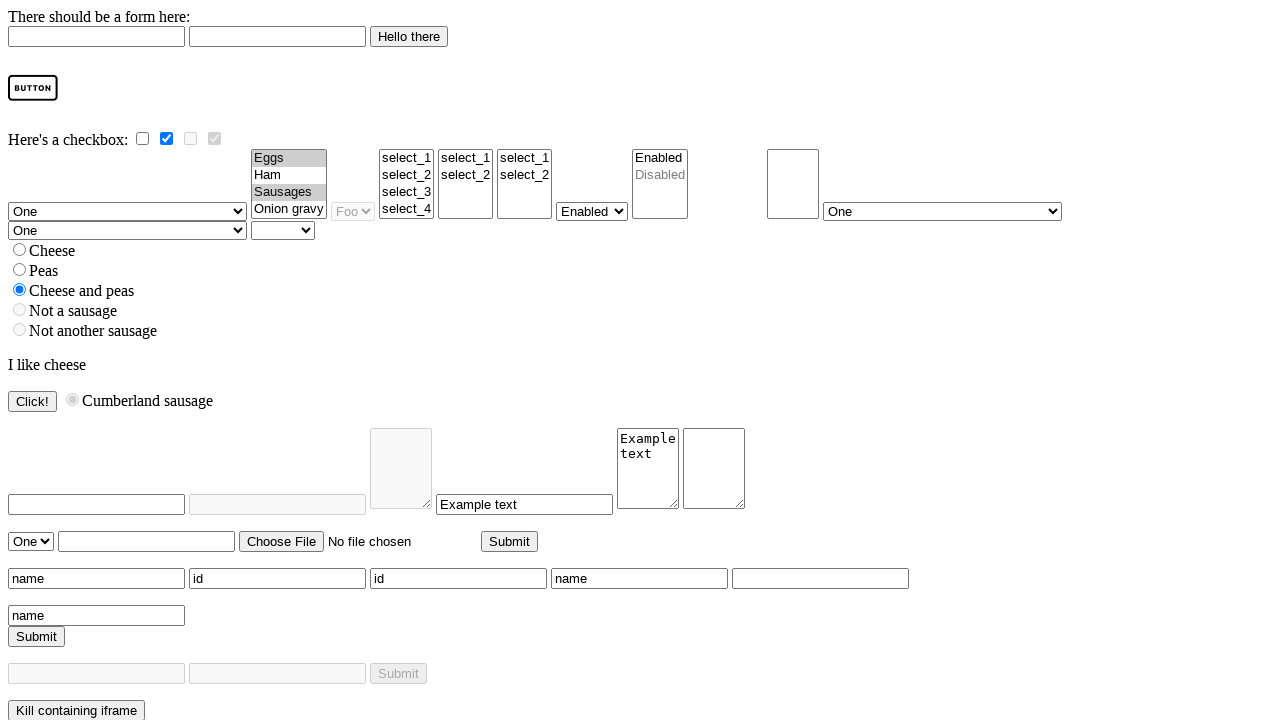